Tests dynamic dropdown selection for origin and destination cities using parent-child traversal approach

Starting URL: https://rahulshettyacademy.com/dropdownsPractise/

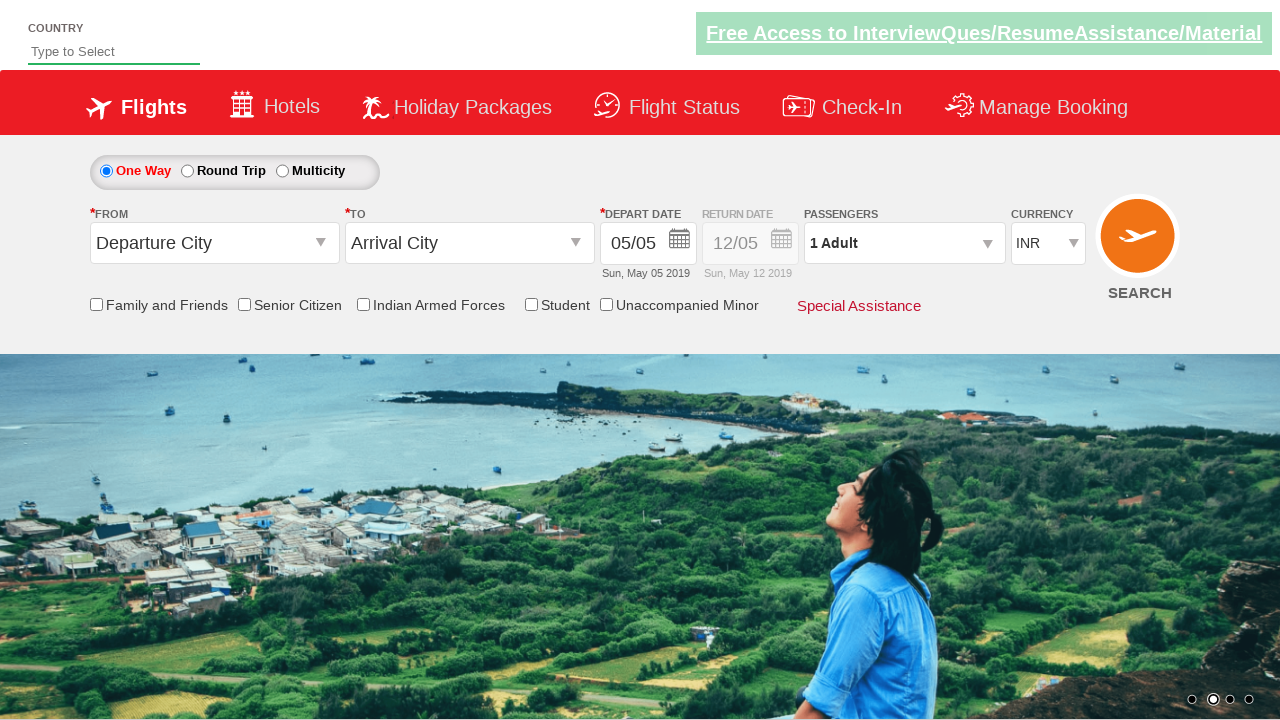

Clicked on origin station dropdown at (214, 243) on #ctl00_mainContent_ddl_originStation1_CTXT
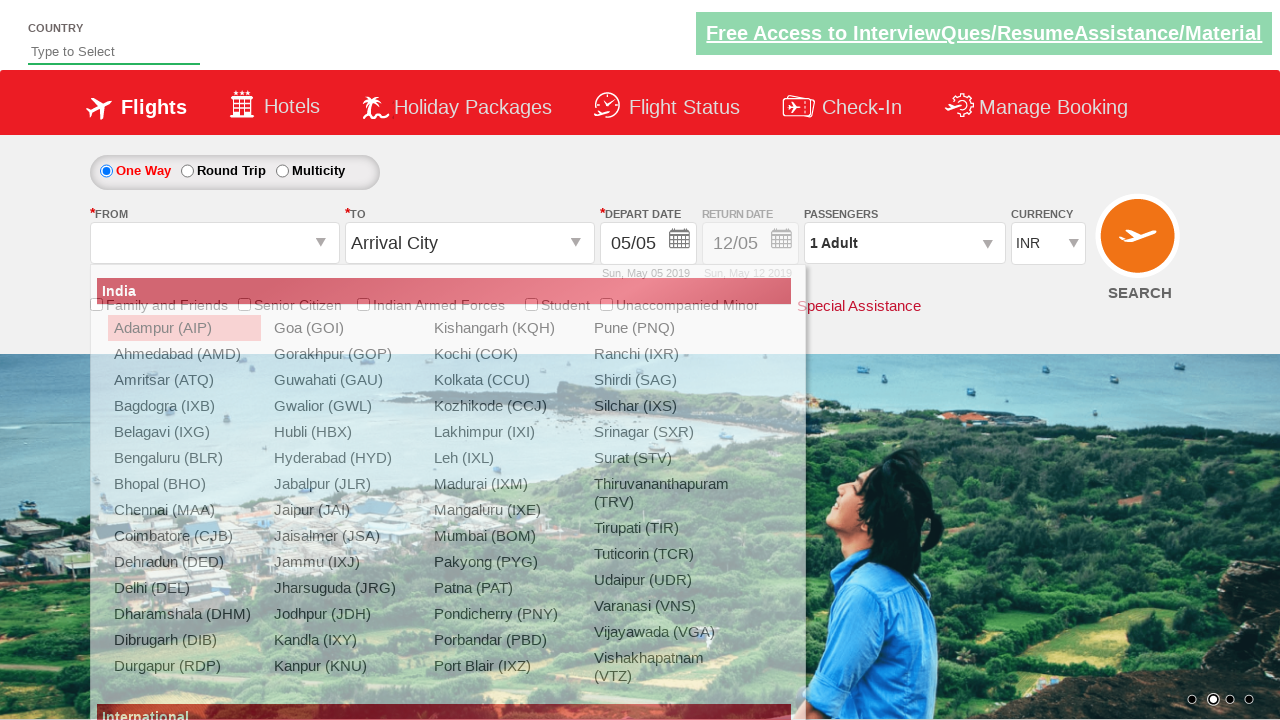

Selected MAA (Chennai) as origin city using parent-child traversal at (184, 510) on div#glsctl00_mainContent_ddl_originStation1_CTNR a[value='MAA']
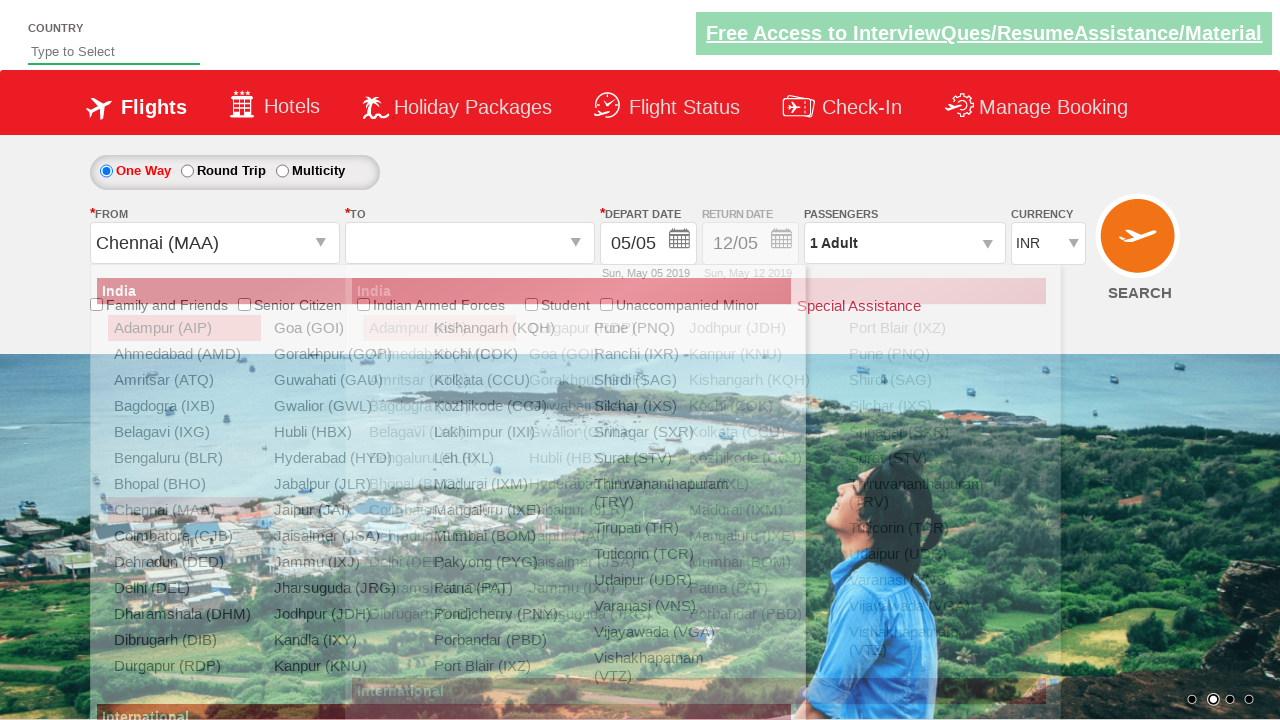

Selected HYD (Hyderabad) as destination city using parent-child traversal at (599, 484) on div#glsctl00_mainContent_ddl_destinationStation1_CTNR a[value='HYD']
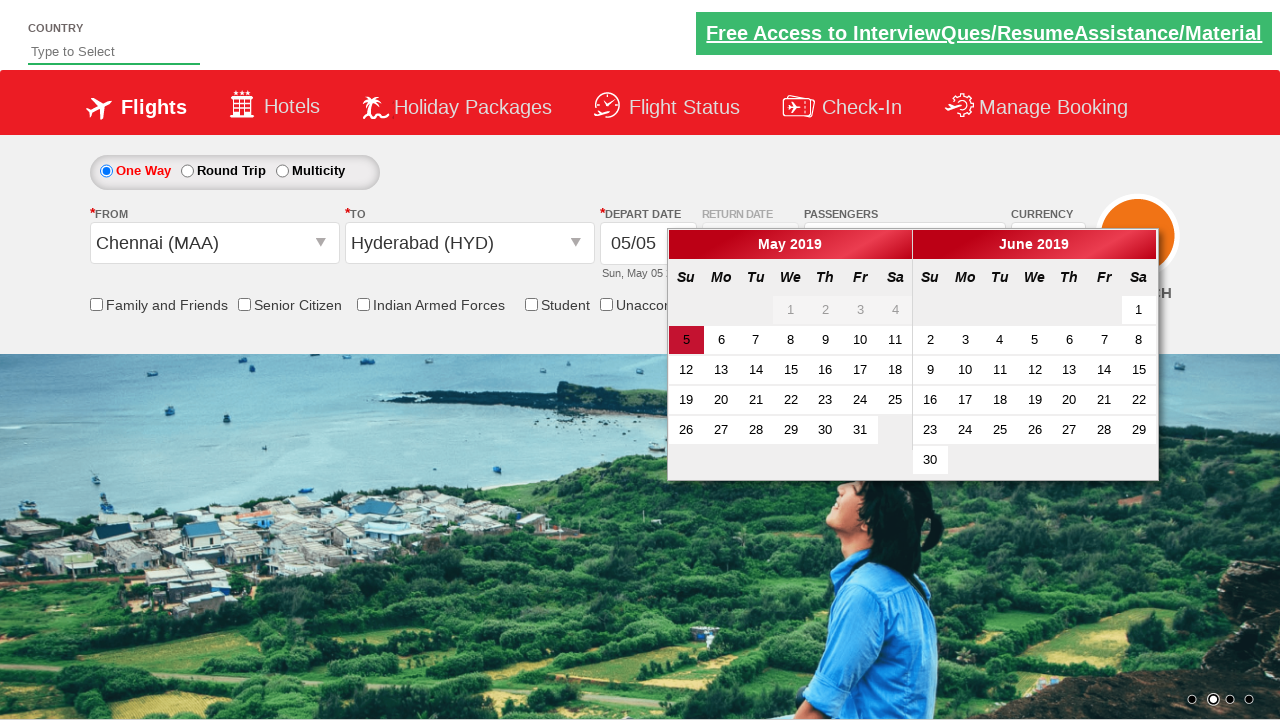

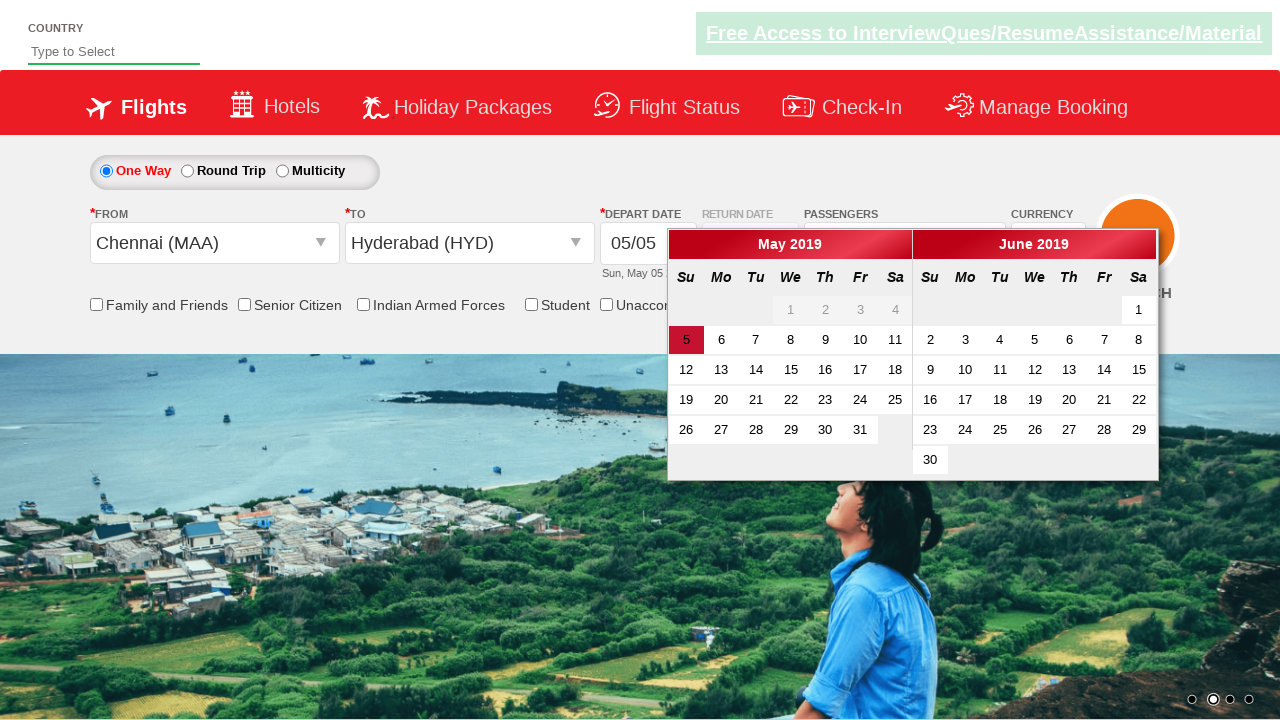